Tests various checkbox interactions including basic checkboxes, Ajax checkboxes, tri-state checkboxes, toggle switches, and multi-select checkboxes on a demo page

Starting URL: https://leafground.com/checkbox.xhtml

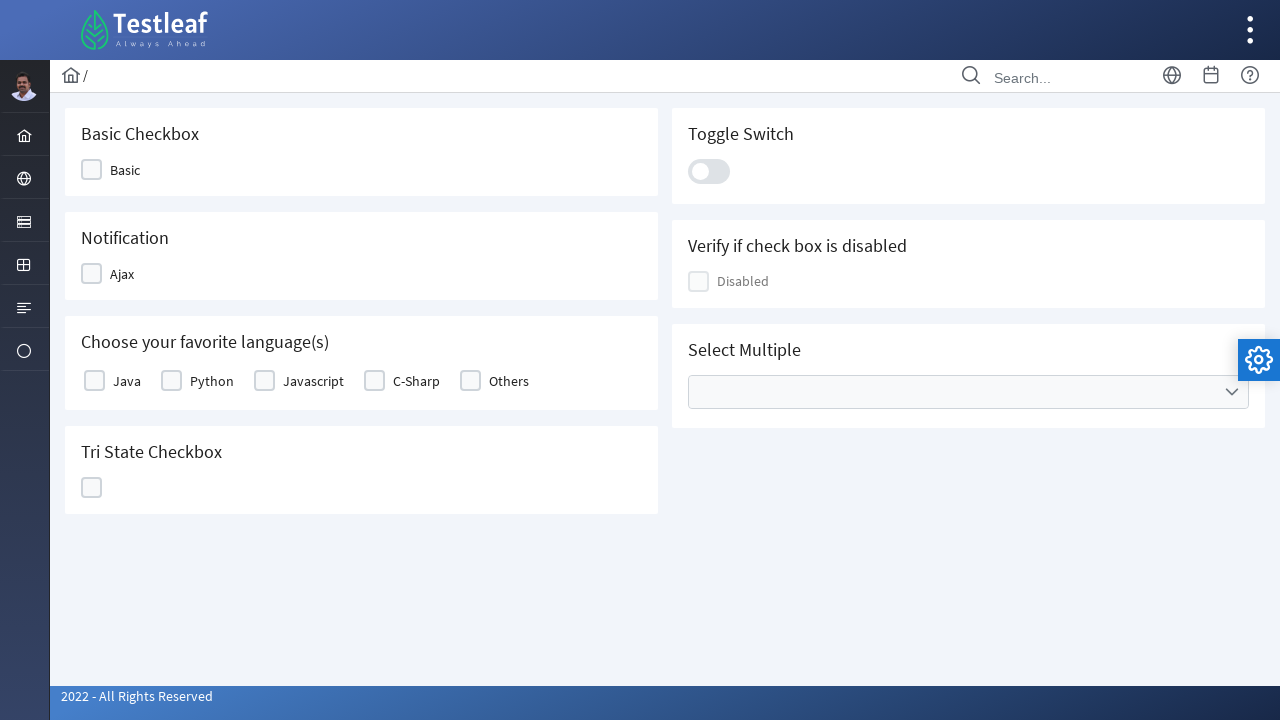

Clicked Basic checkbox at (125, 170) on xpath=//span[text()='Basic']
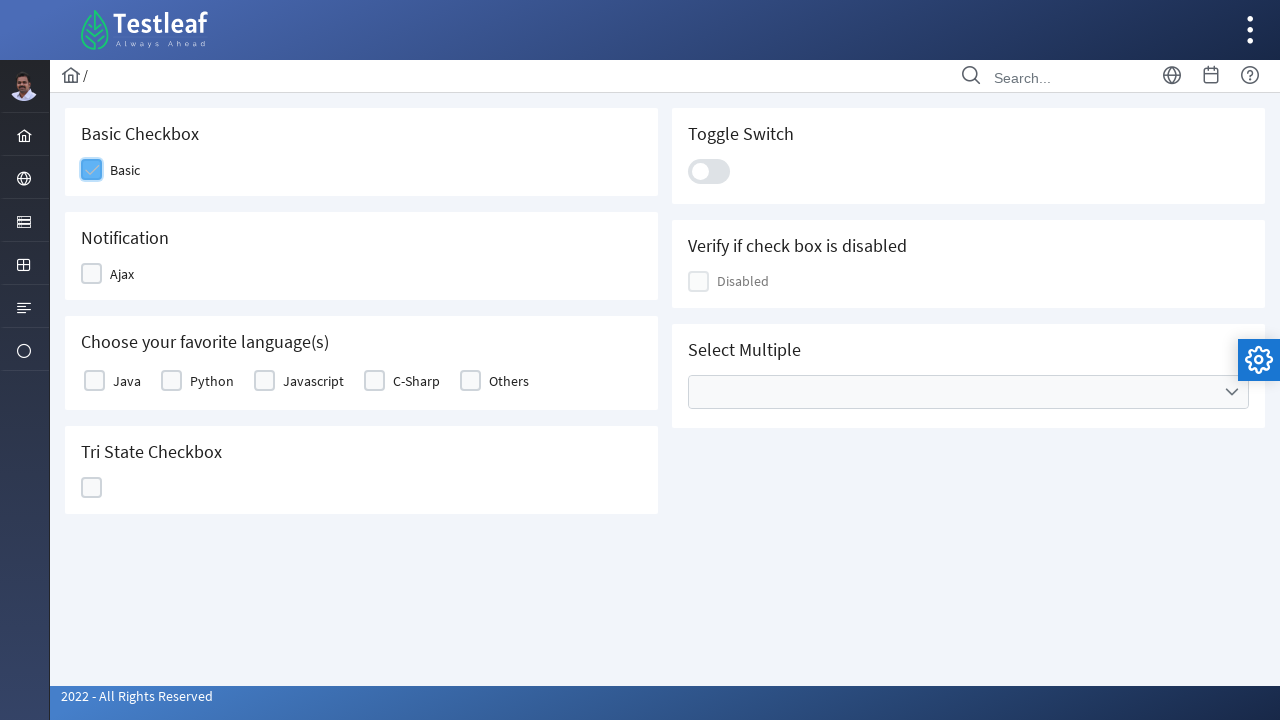

Clicked Ajax checkbox at (122, 274) on xpath=//span[text()='Ajax']
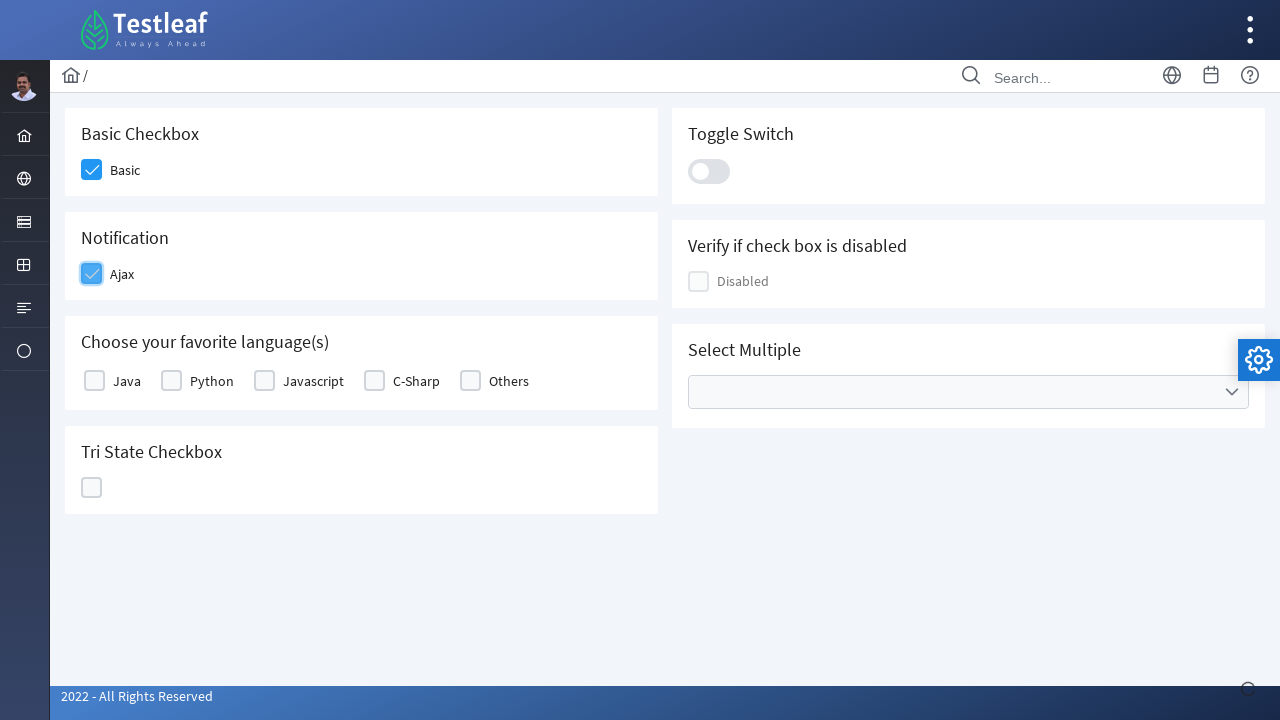

Ajax confirmation message appeared
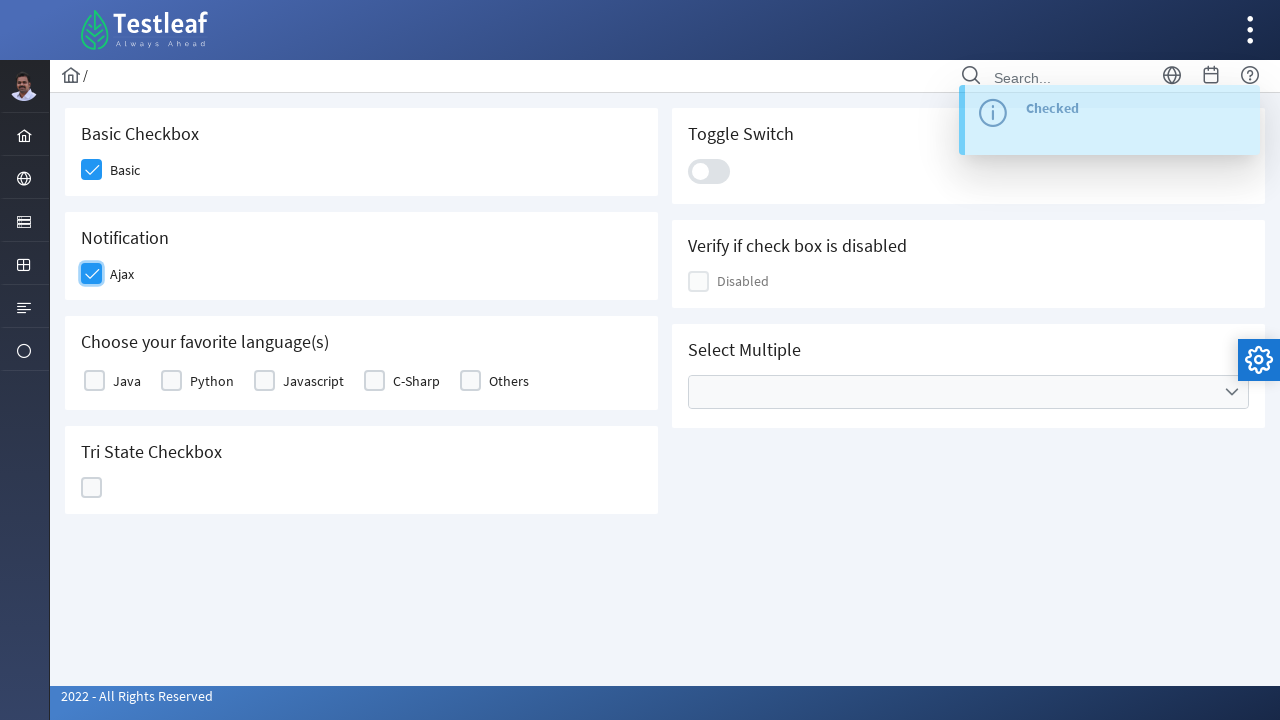

Clicked Java language checkbox at (127, 381) on xpath=//label[text()='Java']
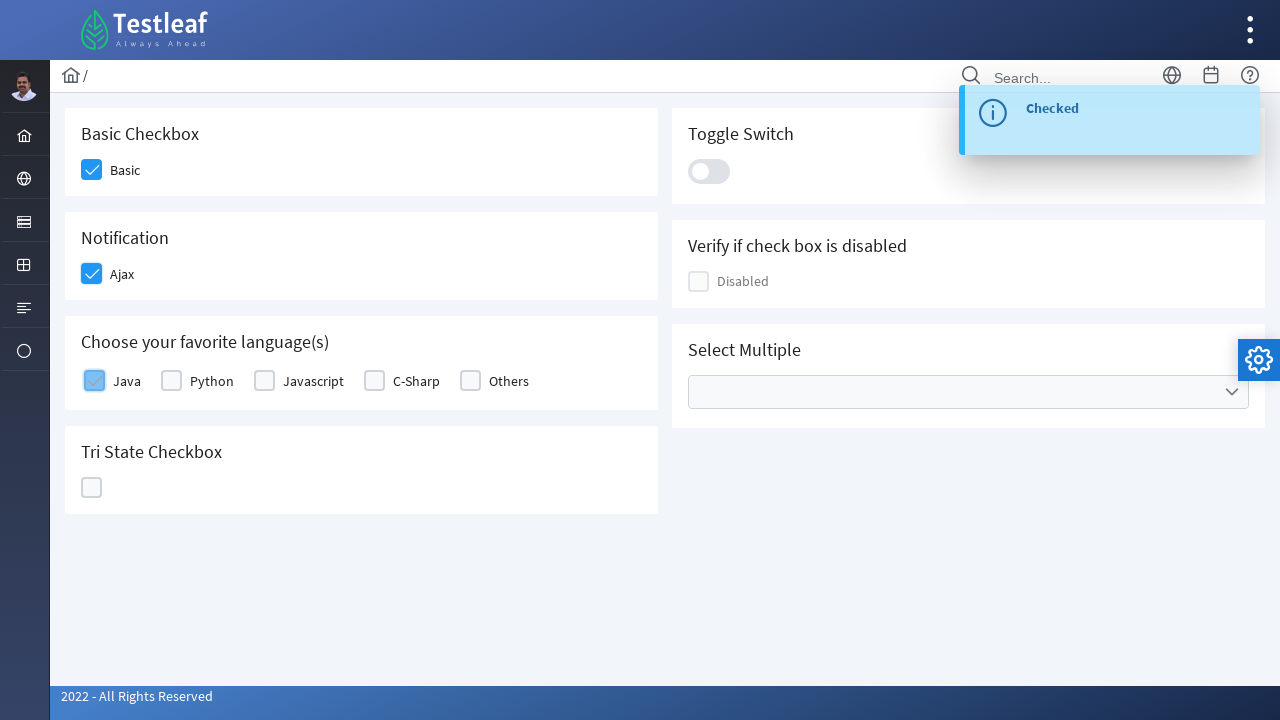

Clicked tri-state checkbox at (92, 488) on xpath=//div[@data-iconstates='["","ui-icon ui-icon-check","ui-icon ui-icon-close
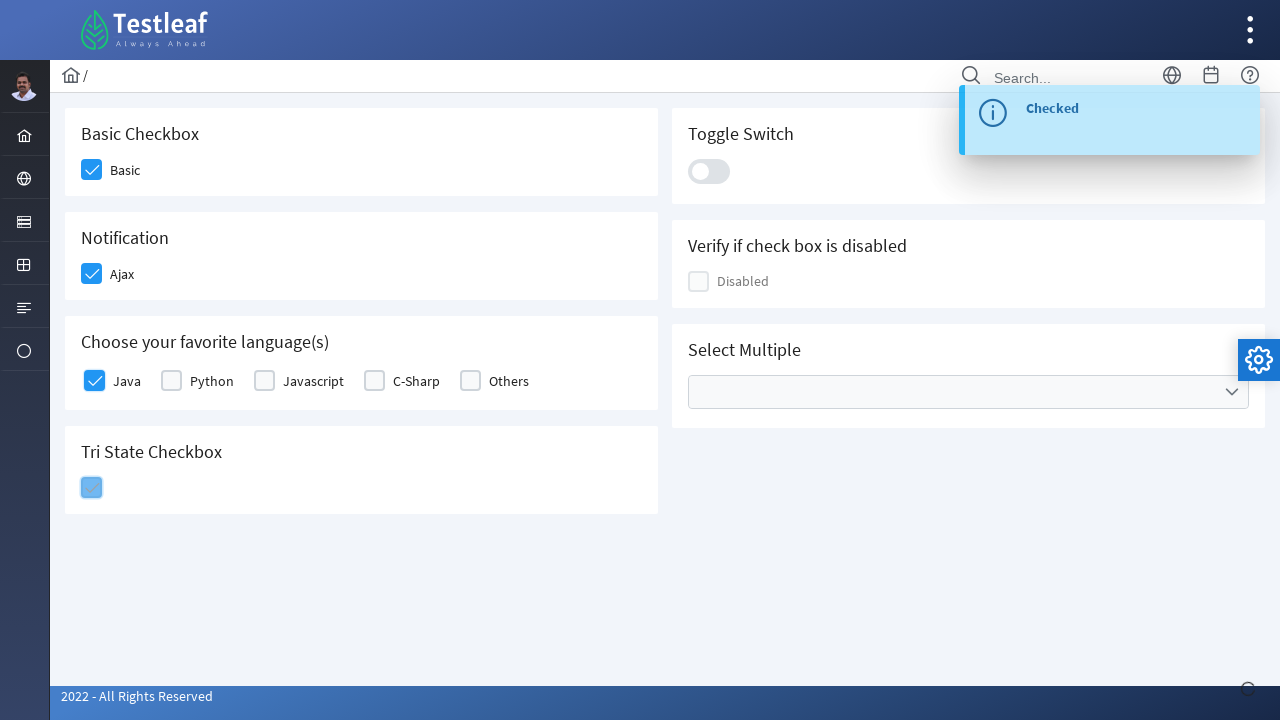

Clicked toggle switch at (709, 171) on xpath=//div[@class='ui-toggleswitch-slider']
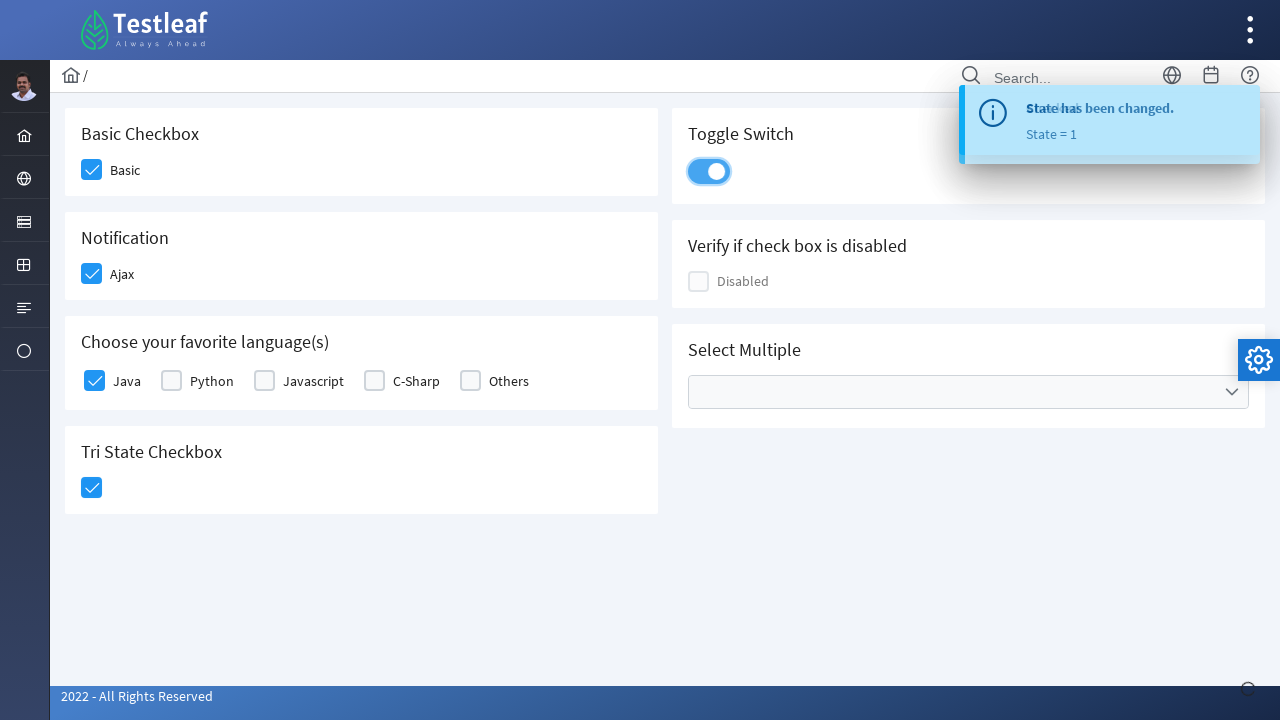

Toggle switch confirmation appeared
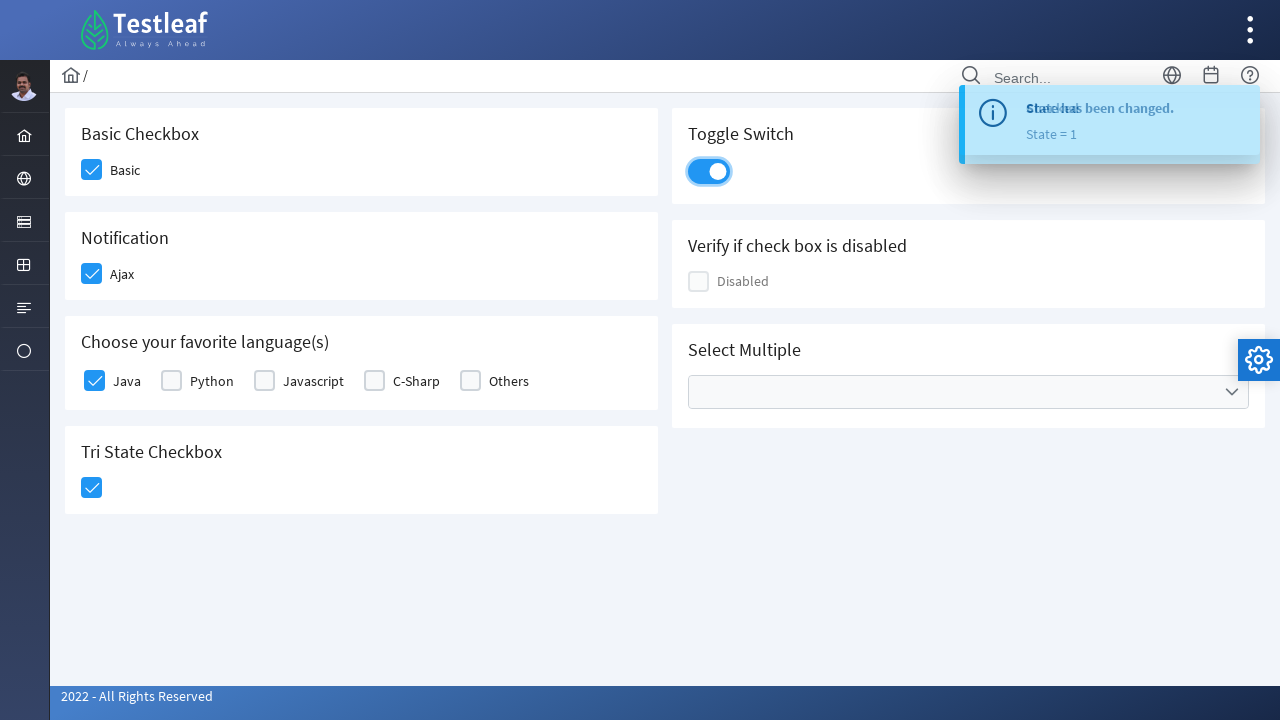

Expanded Cities multi-select dropdown at (968, 392) on xpath=//ul[@data-label='Cities']
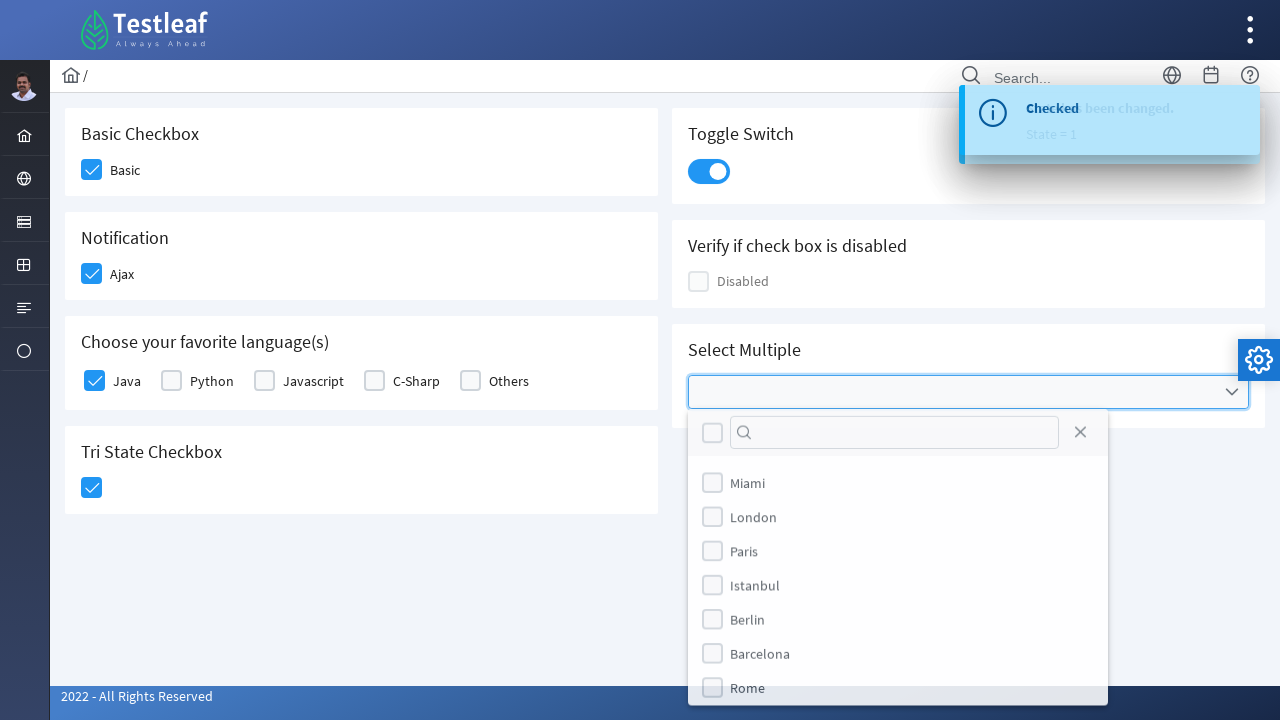

Selected first city checkbox at (712, 484) on xpath=//div[@id='j_idt87:multiple_panel']/div[2]/ul[1]/li[1]/div[1]/div[2]
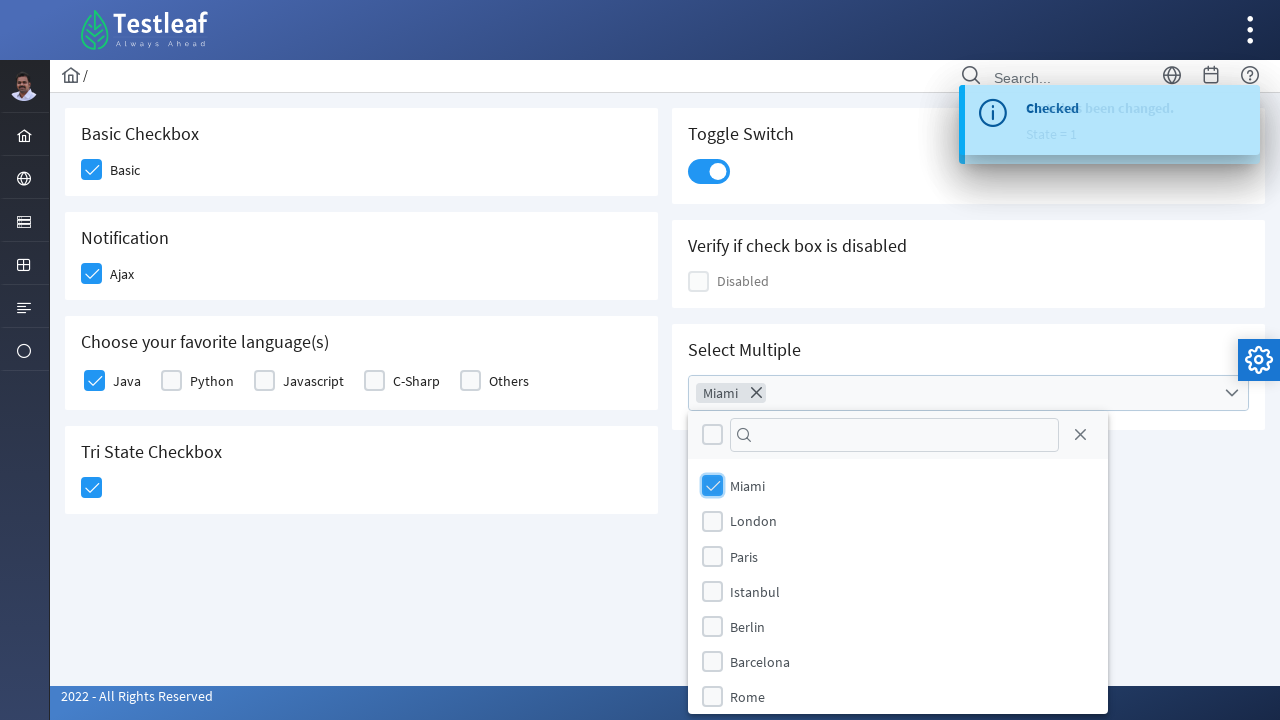

Selected second city checkbox at (712, 521) on xpath=//div[@id='j_idt87:multiple_panel']/div[2]/ul[1]/li[2]/div[1]/div[2]
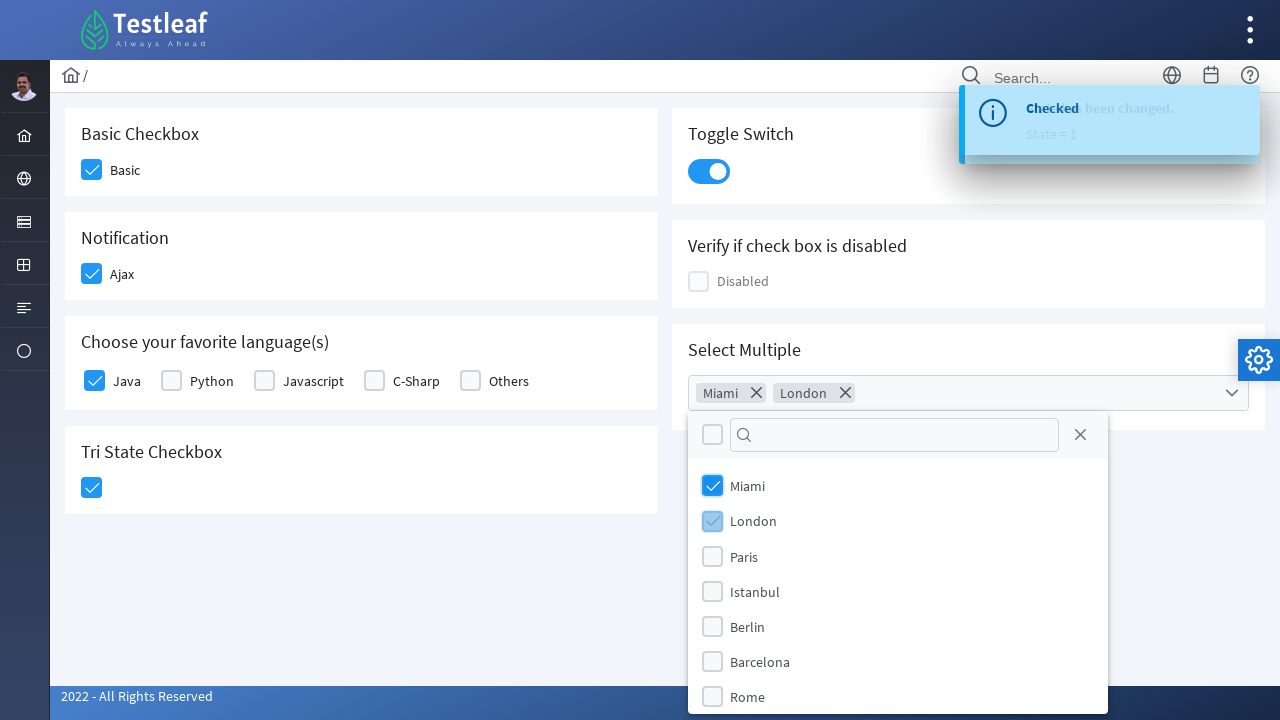

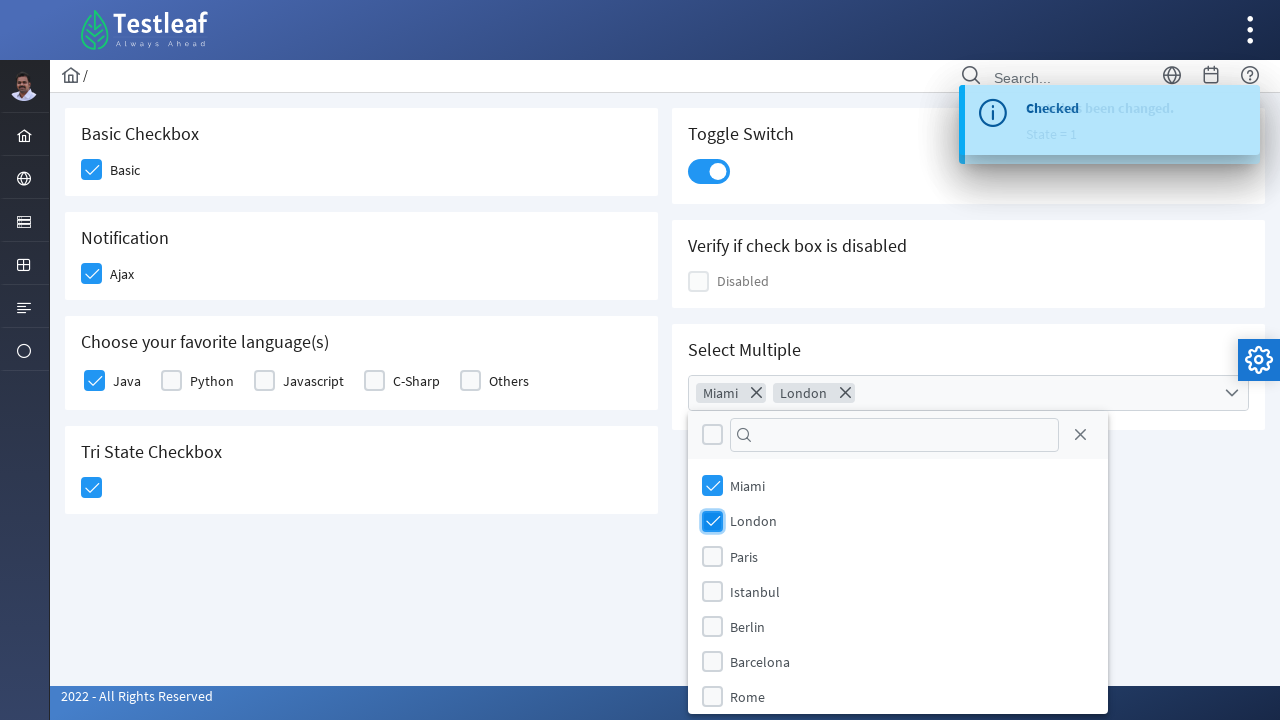